Tests radio button interactions on W3Schools tryit page by selecting various radio button options within an iframe and submitting the form

Starting URL: https://www.w3schools.com/tags/tryit.asp?filename=tryhtml5_input_type_radio

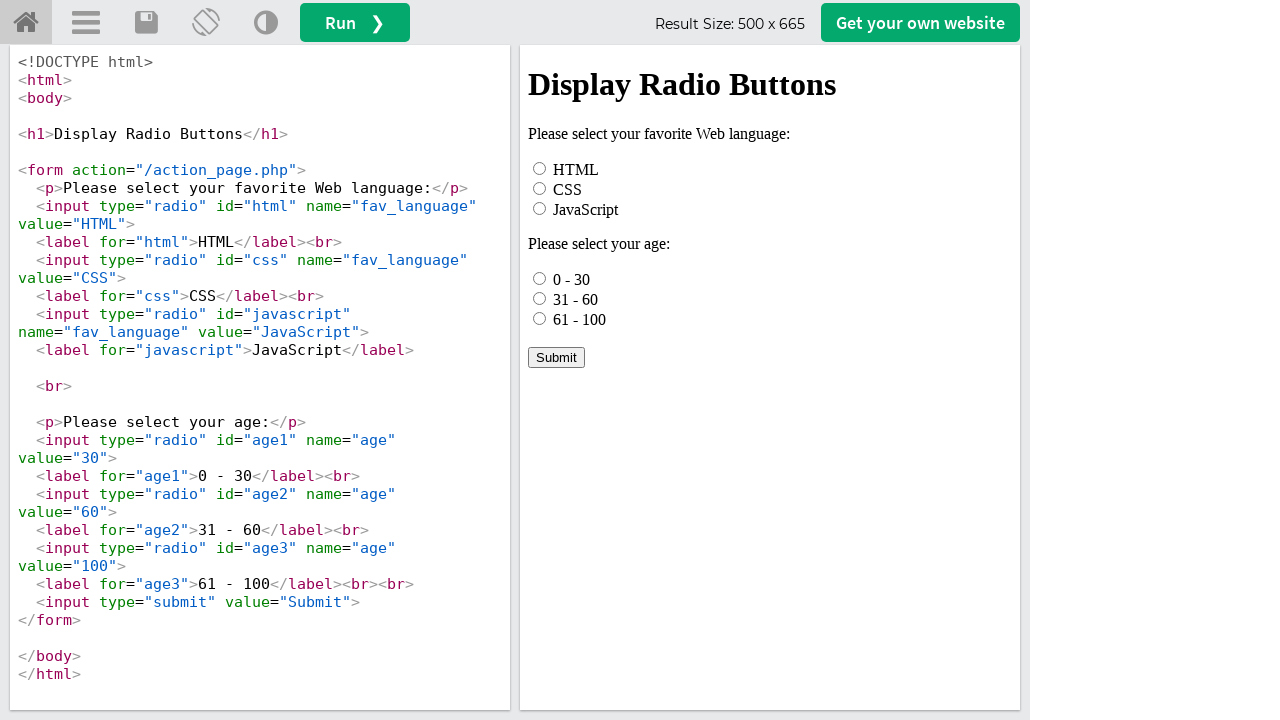

Clicked HTML radio button in iframe at (540, 168) on iframe[name="iframeResult"] >> internal:control=enter-frame >> #html
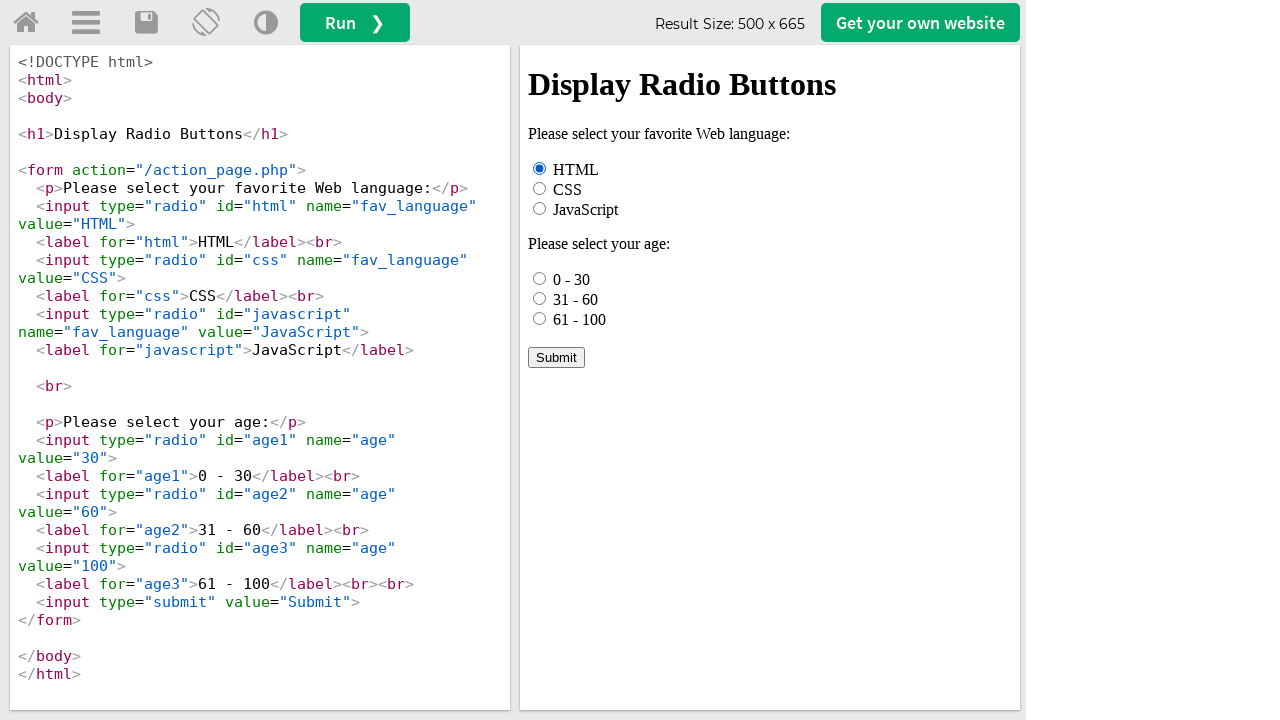

Checked first age radio button (0 - 30) at (540, 278) on iframe[name="iframeResult"] >> internal:control=enter-frame >> input[name="age"]
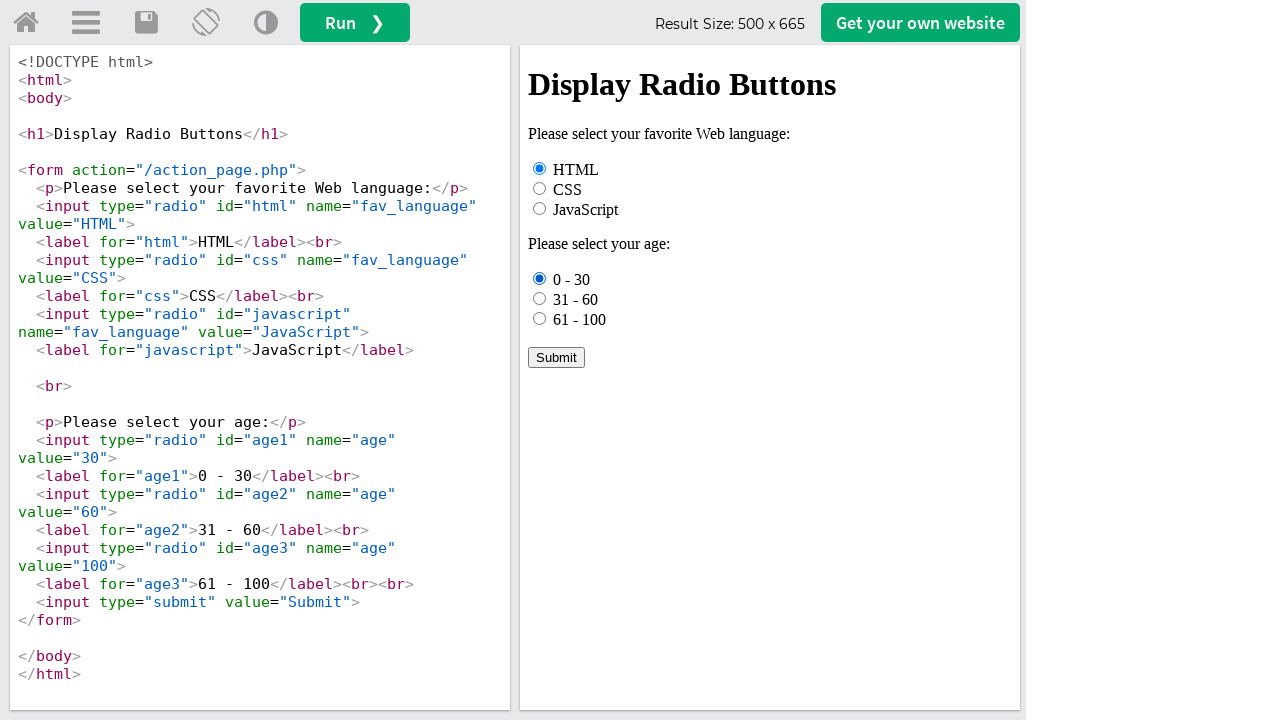

Clicked third age radio button (61 - 100) at (540, 318) on iframe[name="iframeResult"] >> internal:control=enter-frame >> input[name="age"]
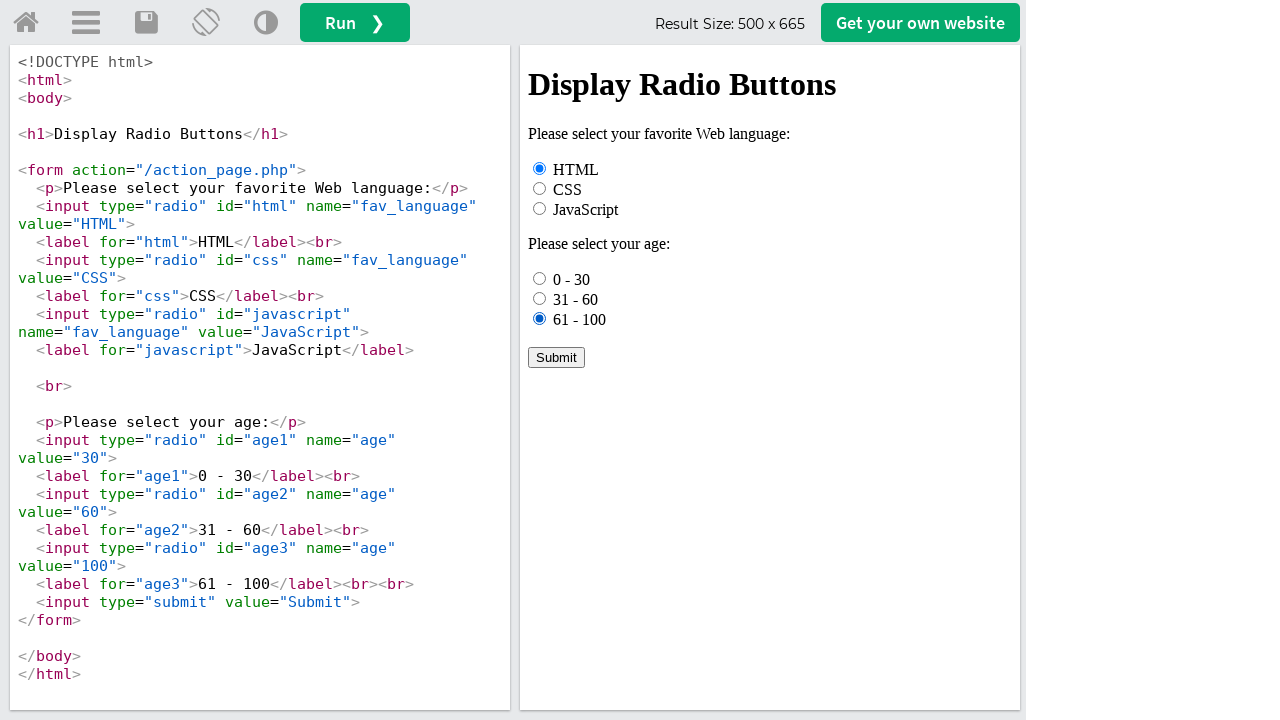

Clicked '31 - 60' age radio button at (576, 299) on iframe[name="iframeResult"] >> internal:control=enter-frame >> text=31 - 60
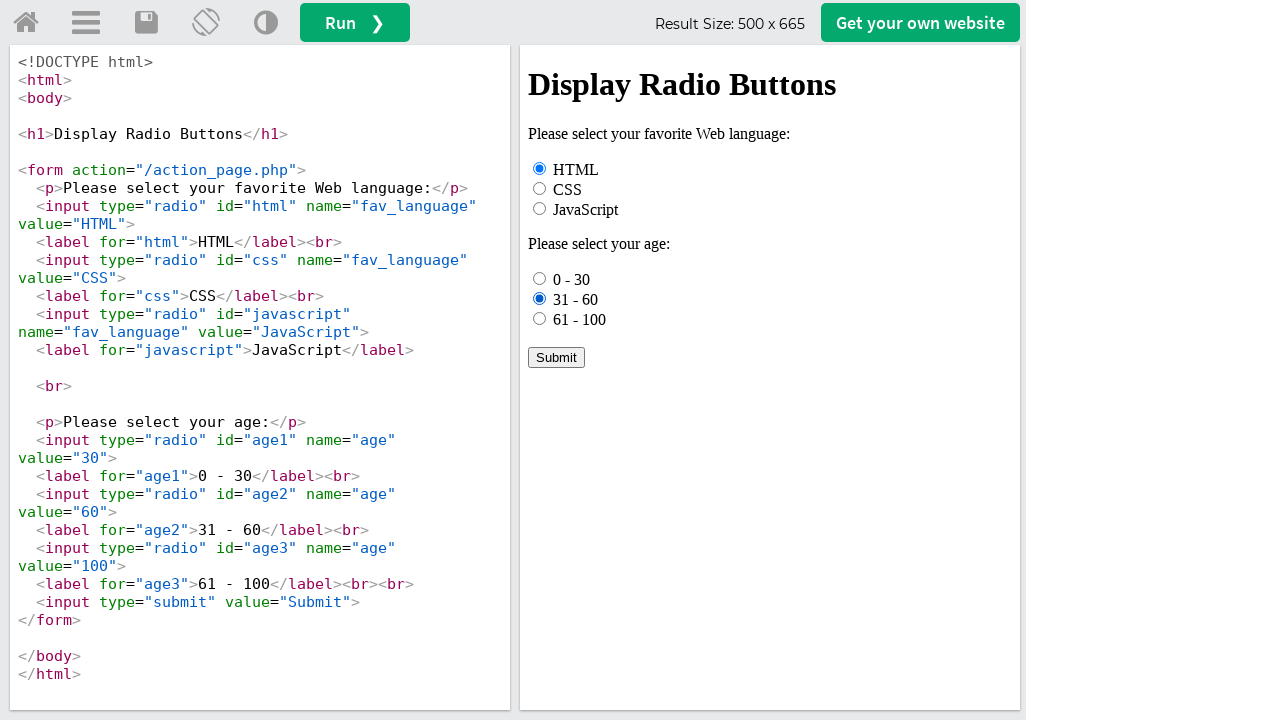

Clicked Submit button to submit form at (556, 357) on iframe[name="iframeResult"] >> internal:control=enter-frame >> text=Submit
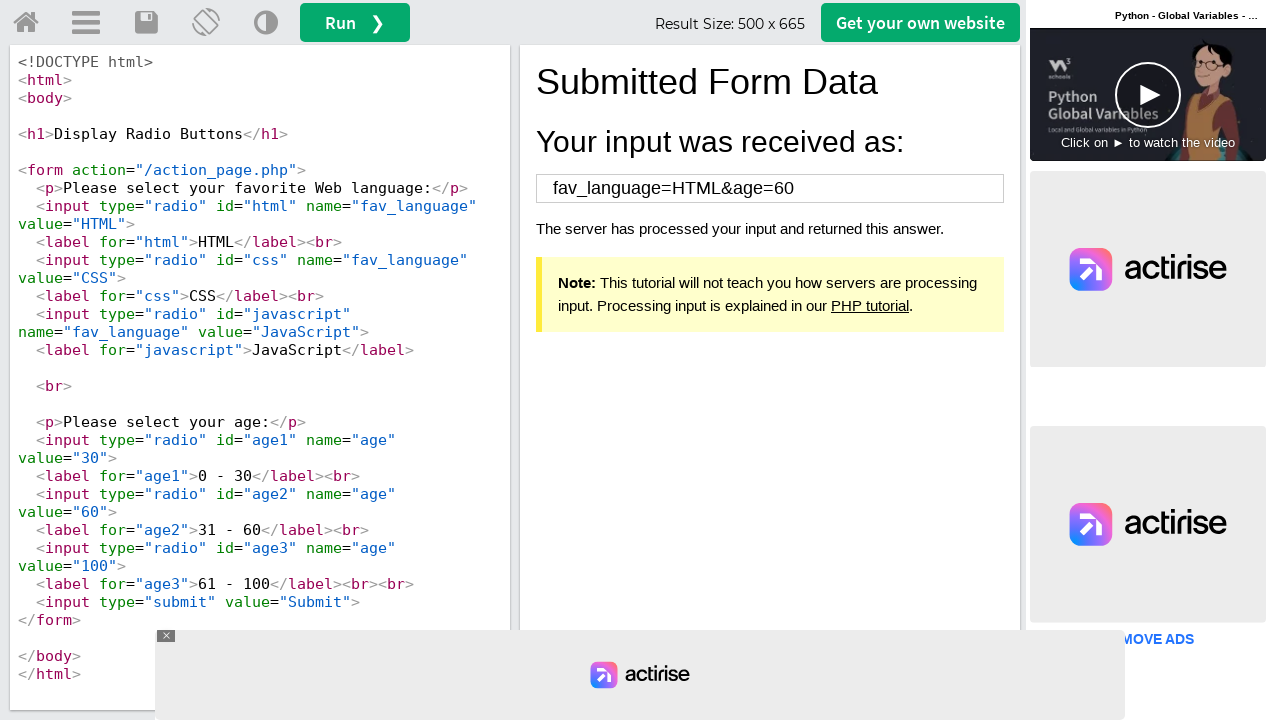

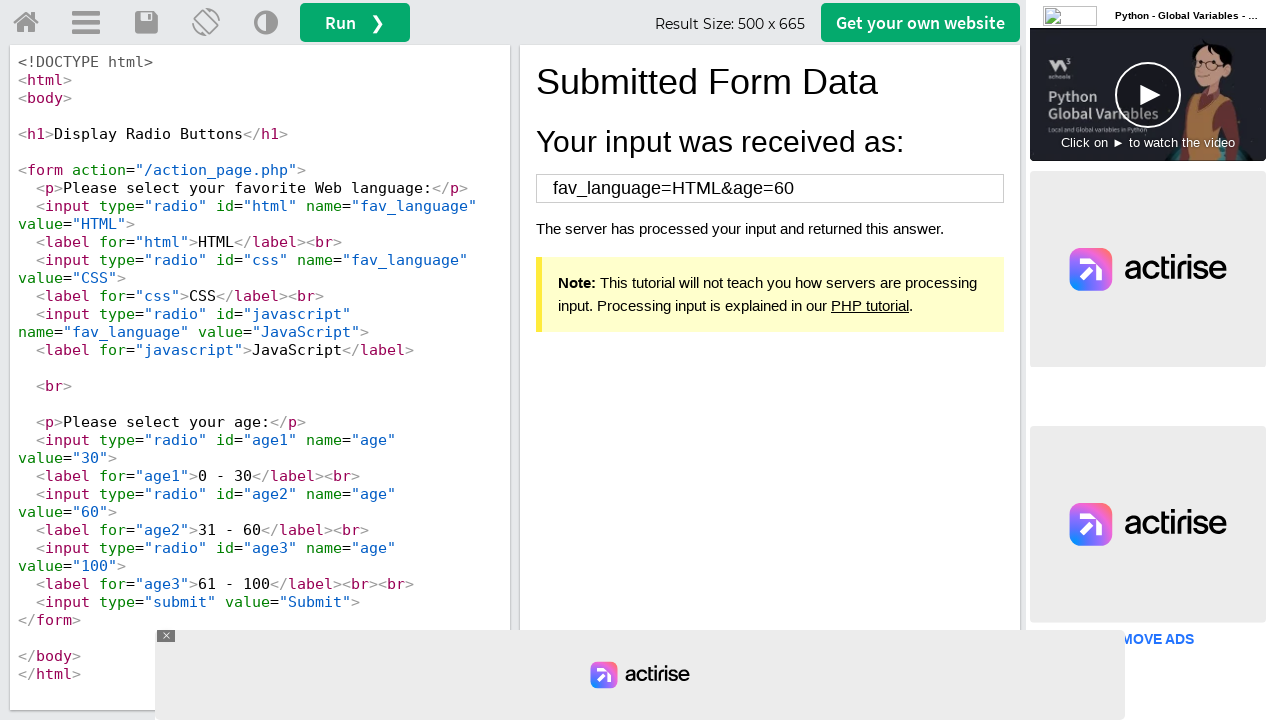